Tests a basic calculator application by entering values (including an invalid input with a letter), performing multiply and concatenate operations, and clearing the fields

Starting URL: https://testsheepnz.github.io/BasicCalculator.html

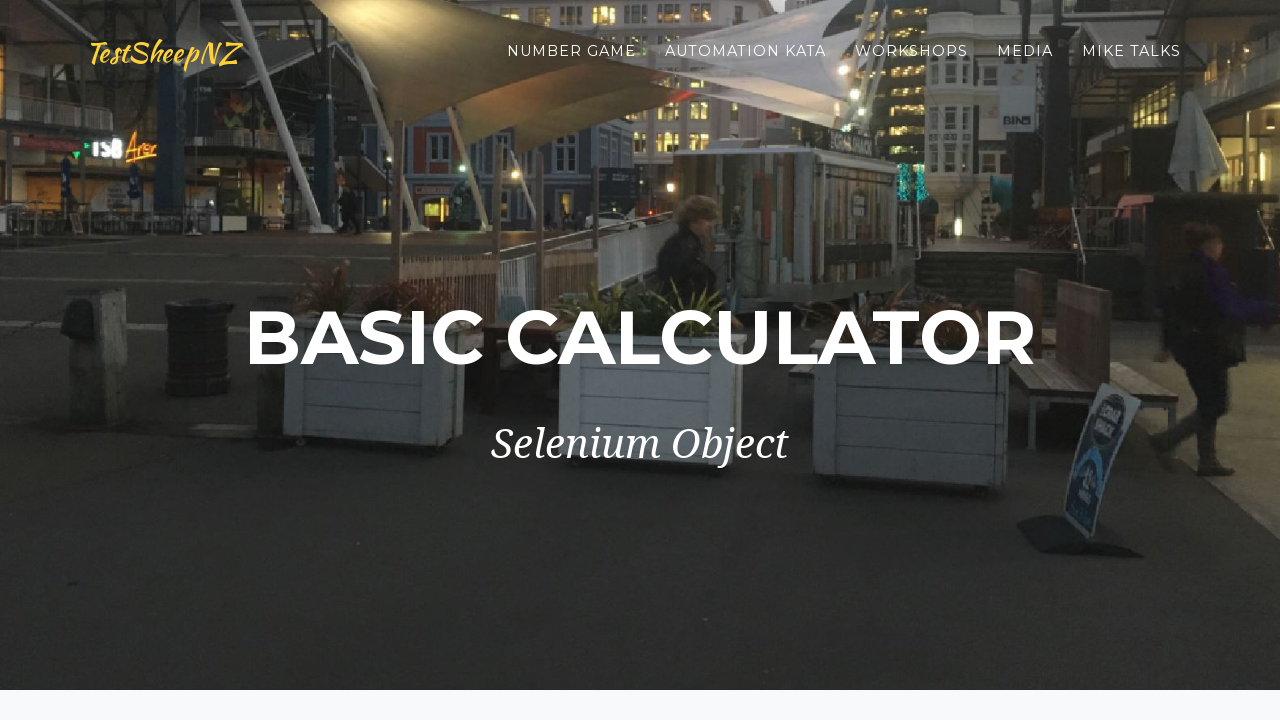

Clicked on first number field at (474, 361) on #number1Field
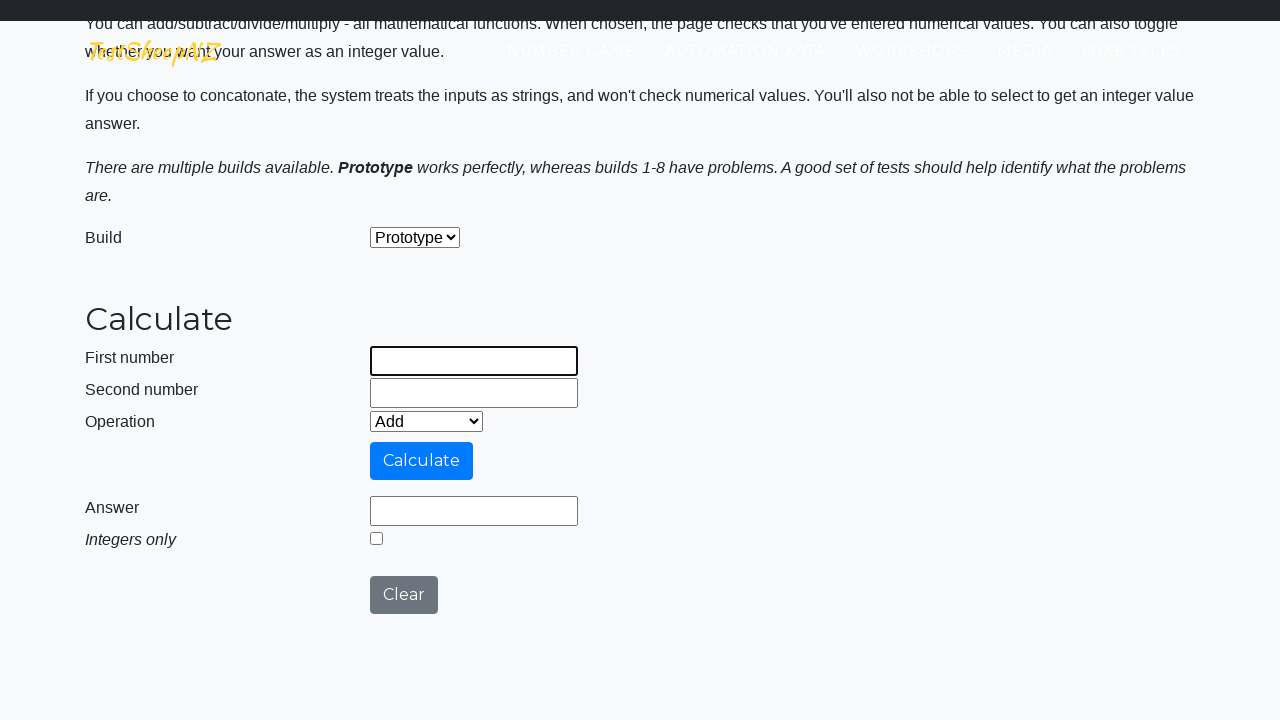

Filled first number field with invalid input '12x45' containing a letter on #number1Field
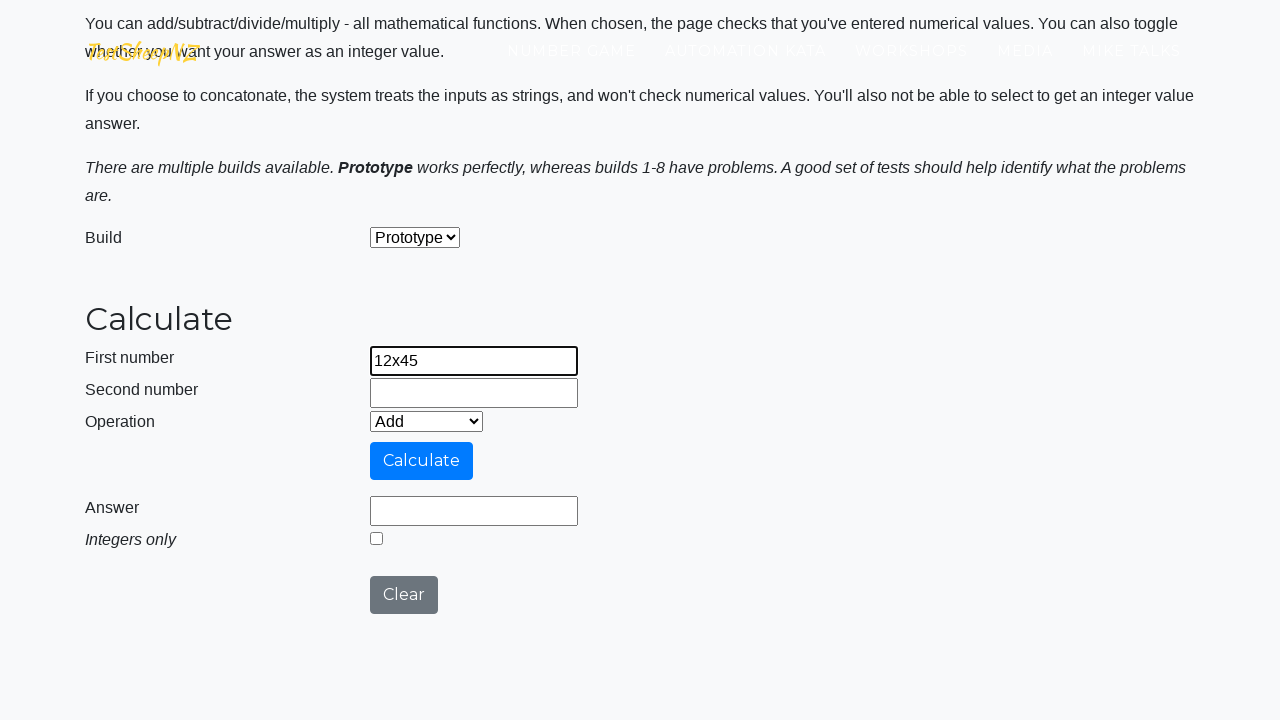

Clicked on second number field at (474, 393) on #number2Field
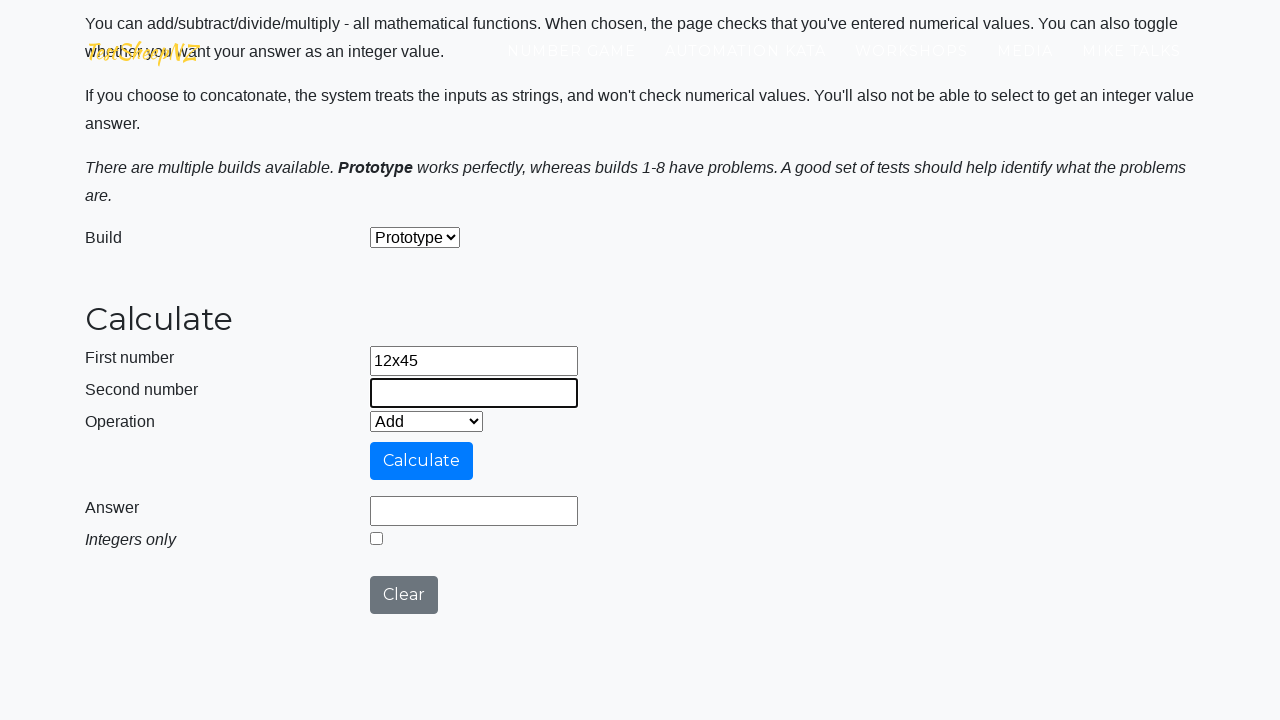

Filled second number field with '4568789456' on #number2Field
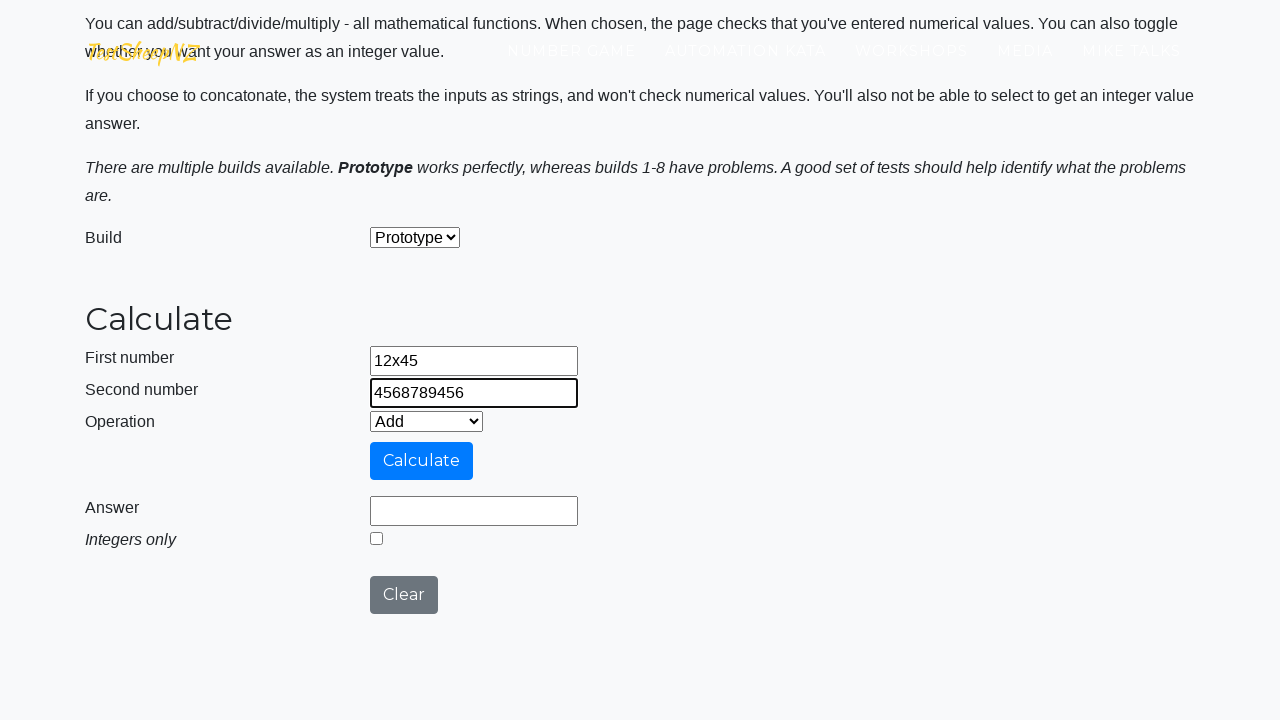

Clicked on operation dropdown at (426, 421) on #selectOperationDropdown
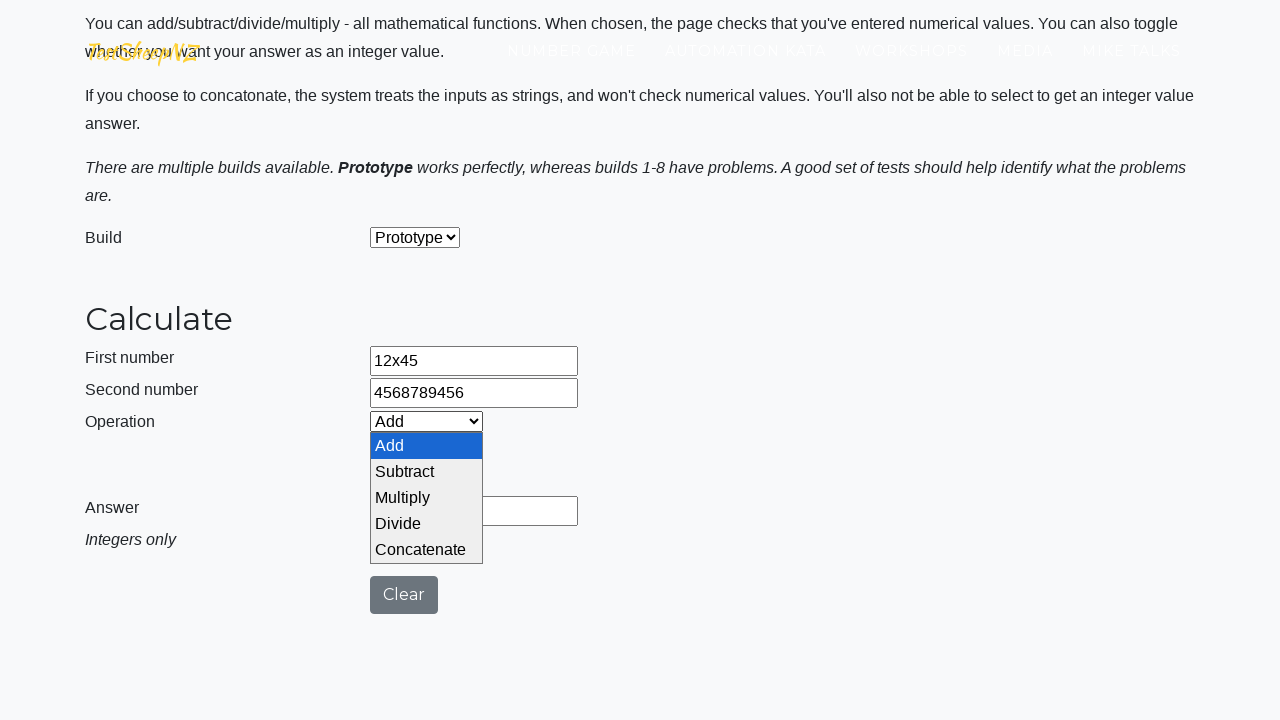

Selected 'Multiply' operation from dropdown on #selectOperationDropdown
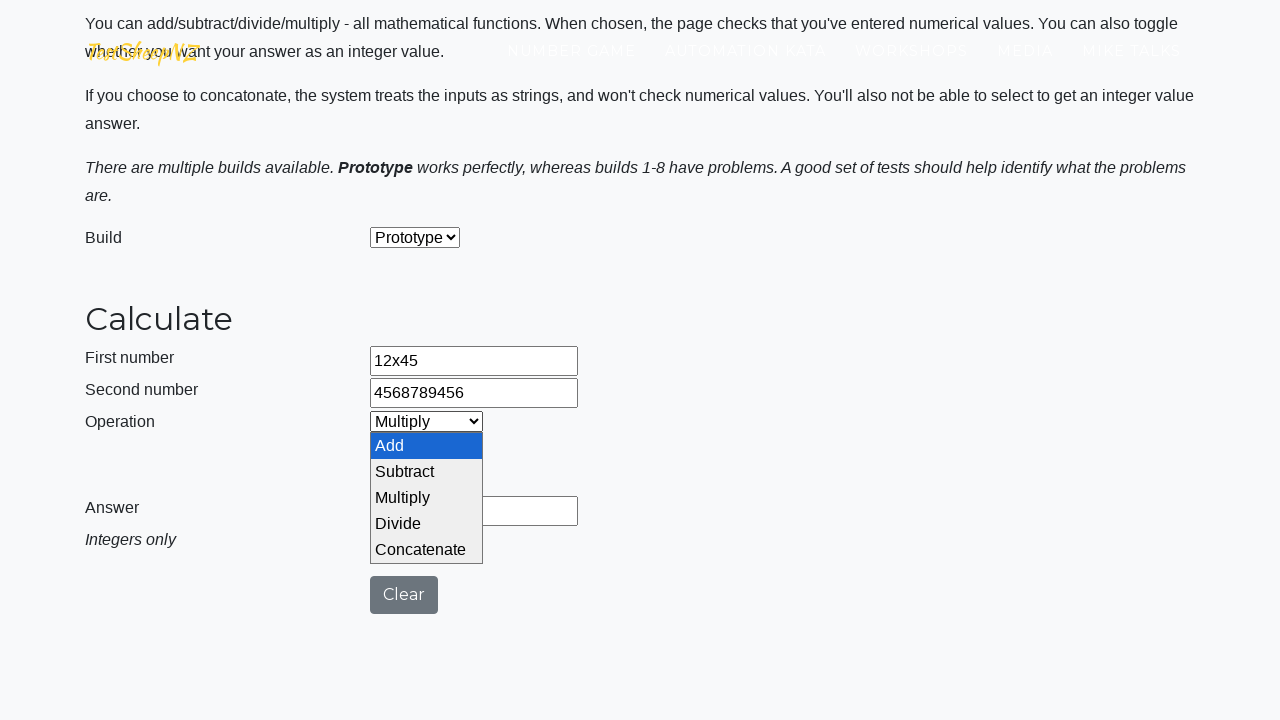

Clicked calculate button to perform multiply operation at (422, 461) on #calculateButton
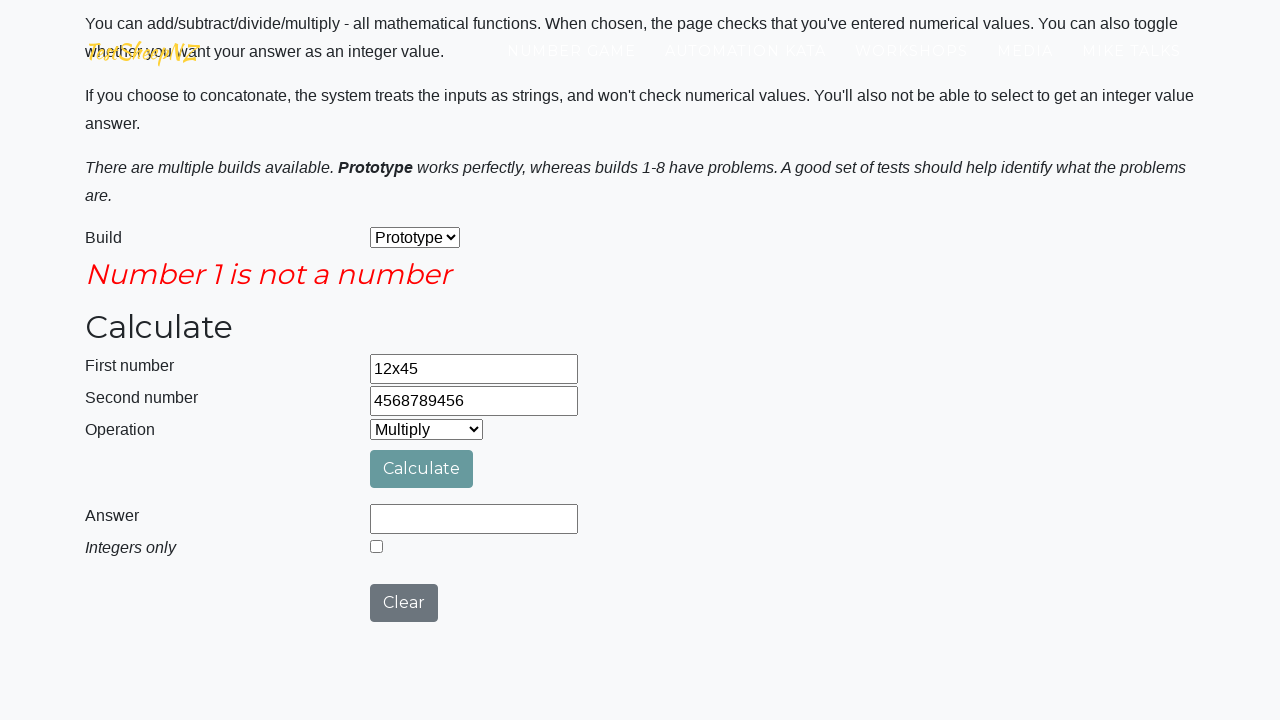

Clicked on operation dropdown at (426, 429) on #selectOperationDropdown
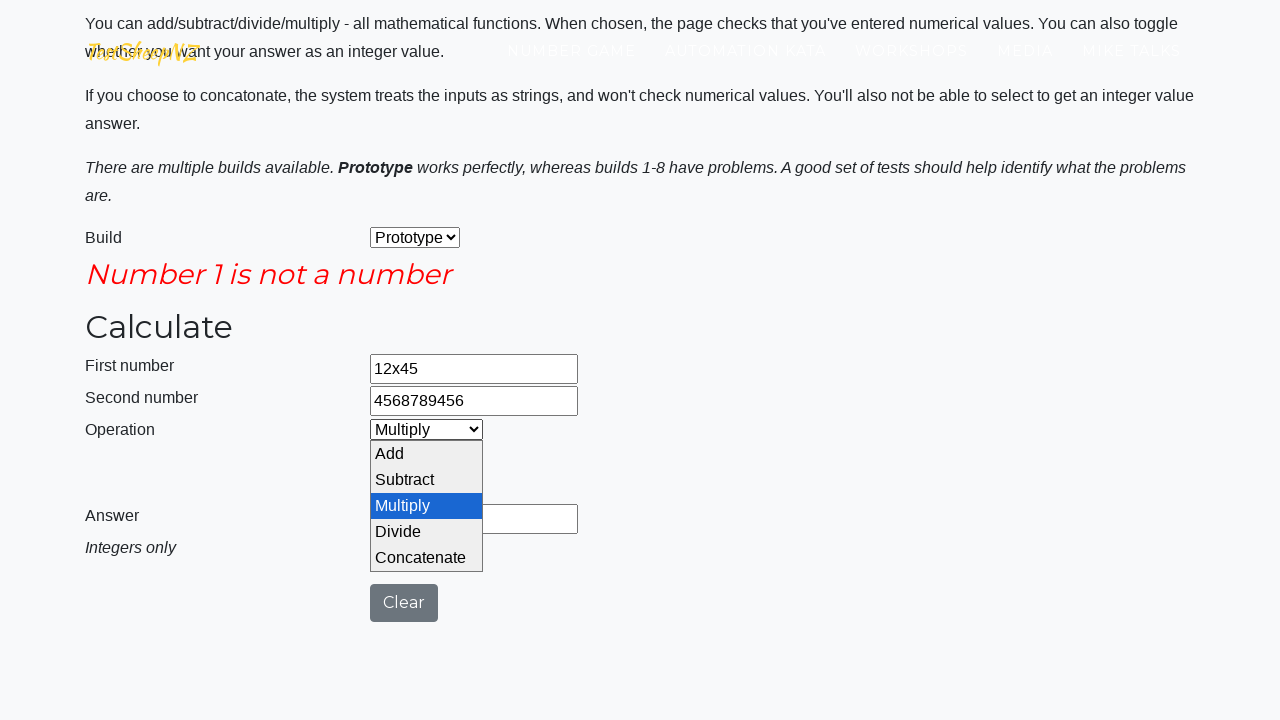

Selected 'Concatenate' operation from dropdown on #selectOperationDropdown
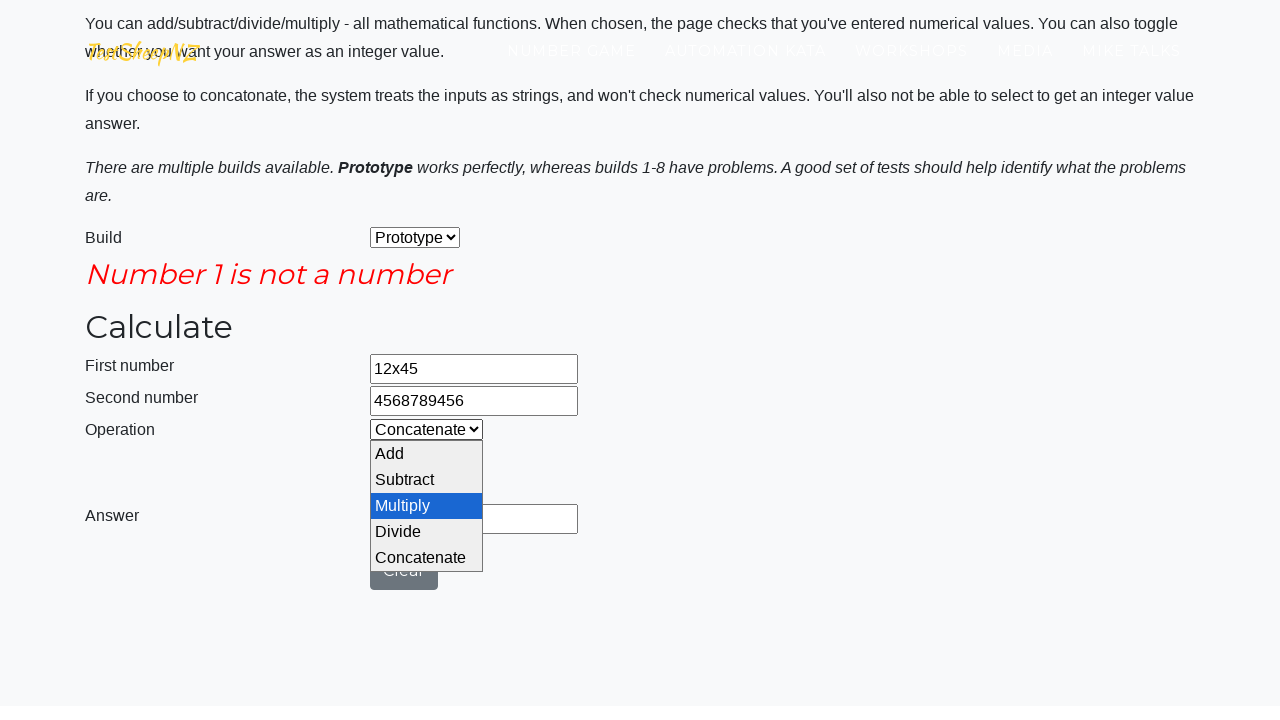

Clicked calculate button to perform concatenate operation at (422, 469) on #calculateButton
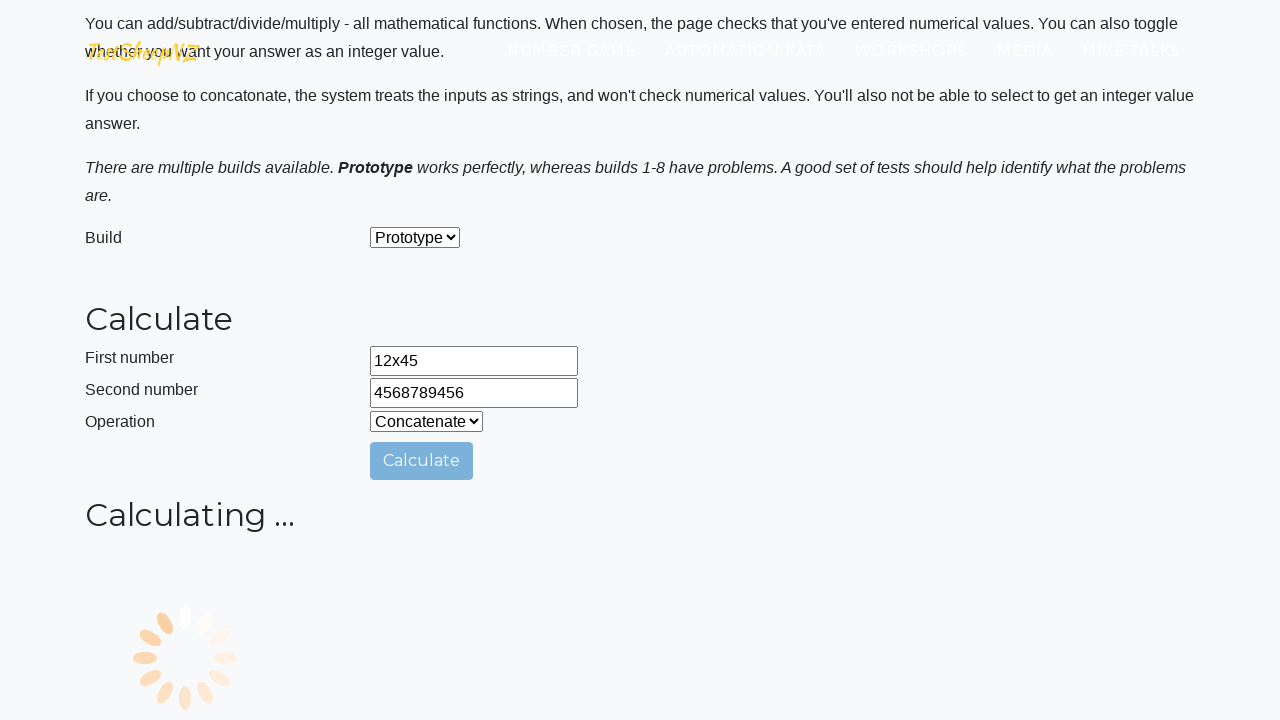

Clicked clear button to reset calculator fields at (404, 563) on #clearButton
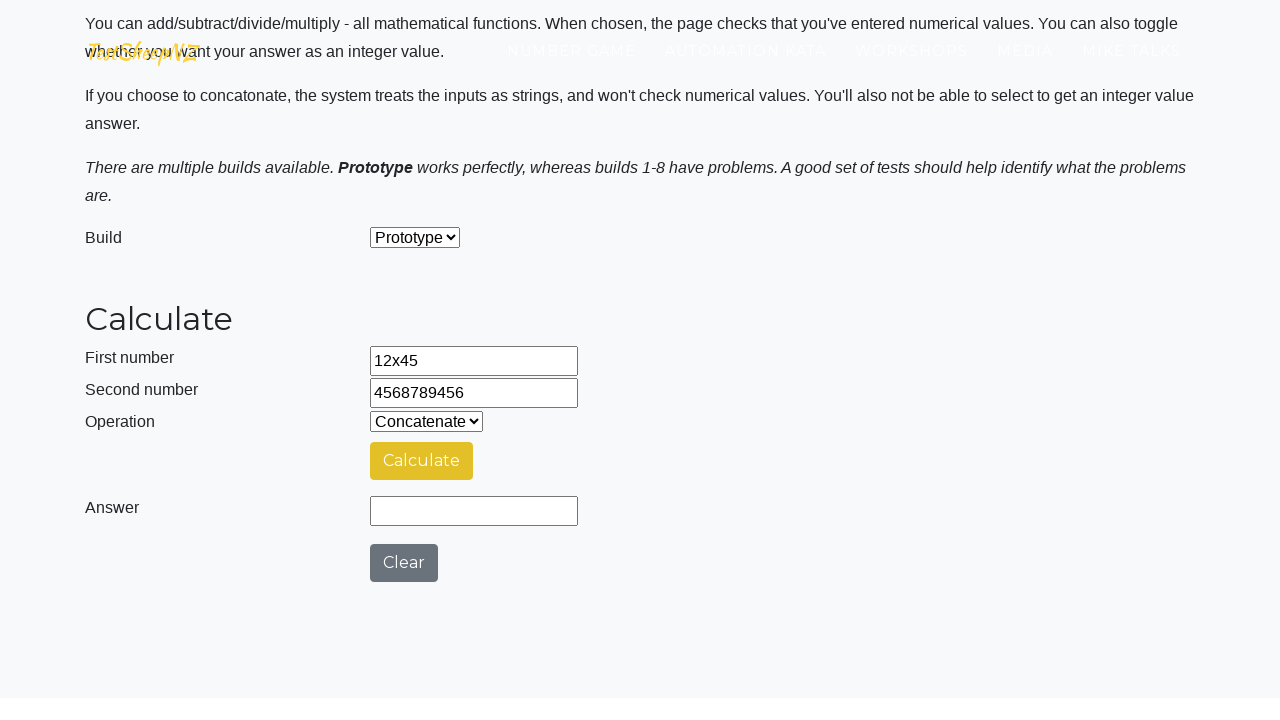

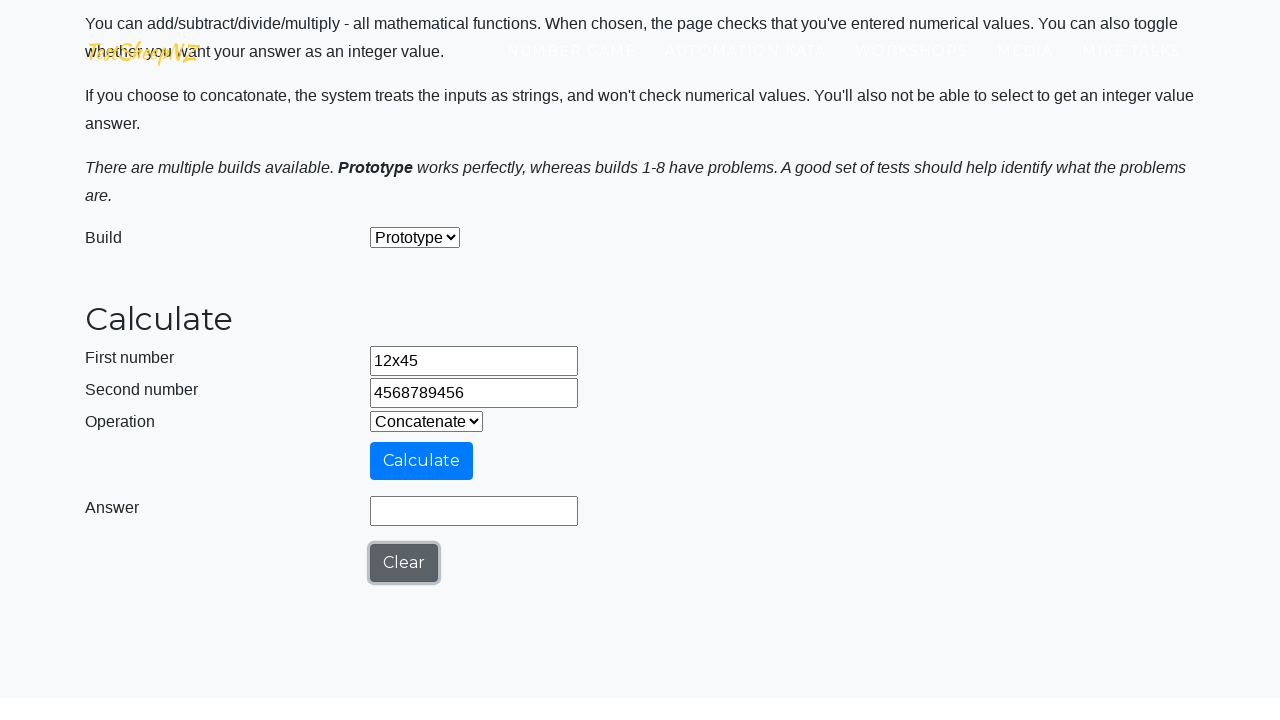